Tests web table handling by navigating to a practice page, locating a table, and verifying its structure by checking rows and columns exist

Starting URL: https://testautomationpractice.blogspot.com/

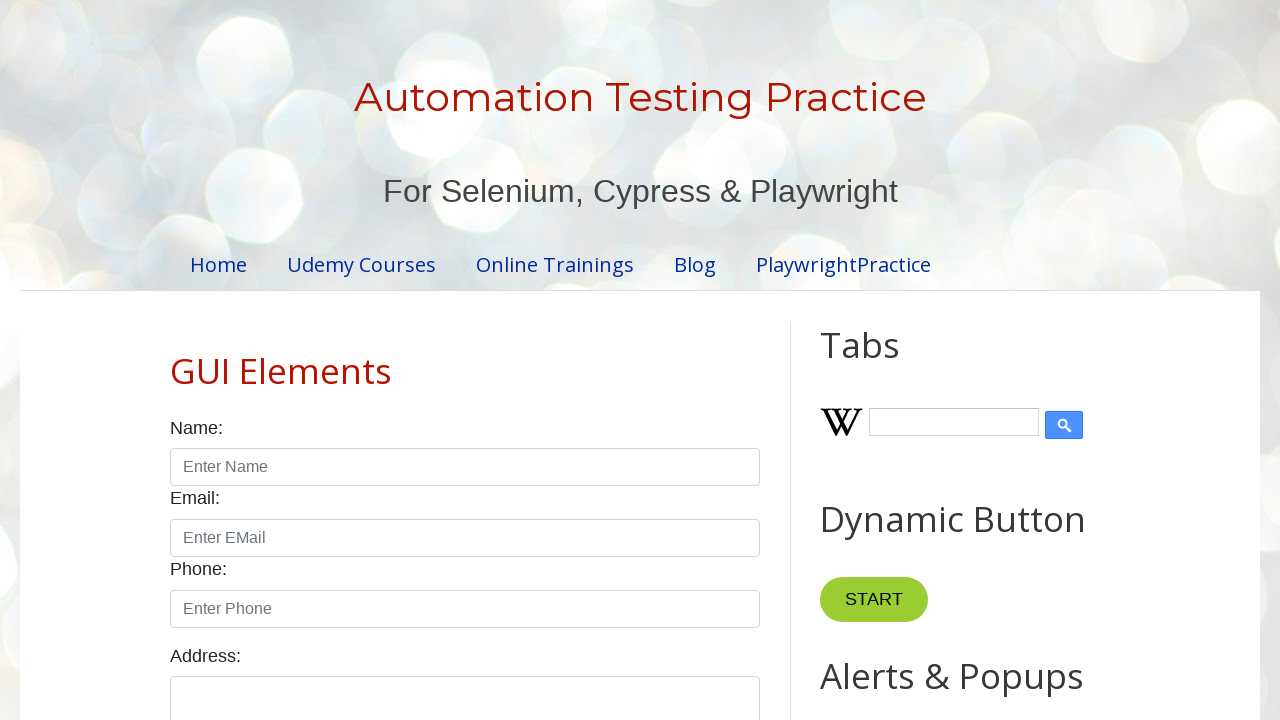

Set viewport size to 1920x1080
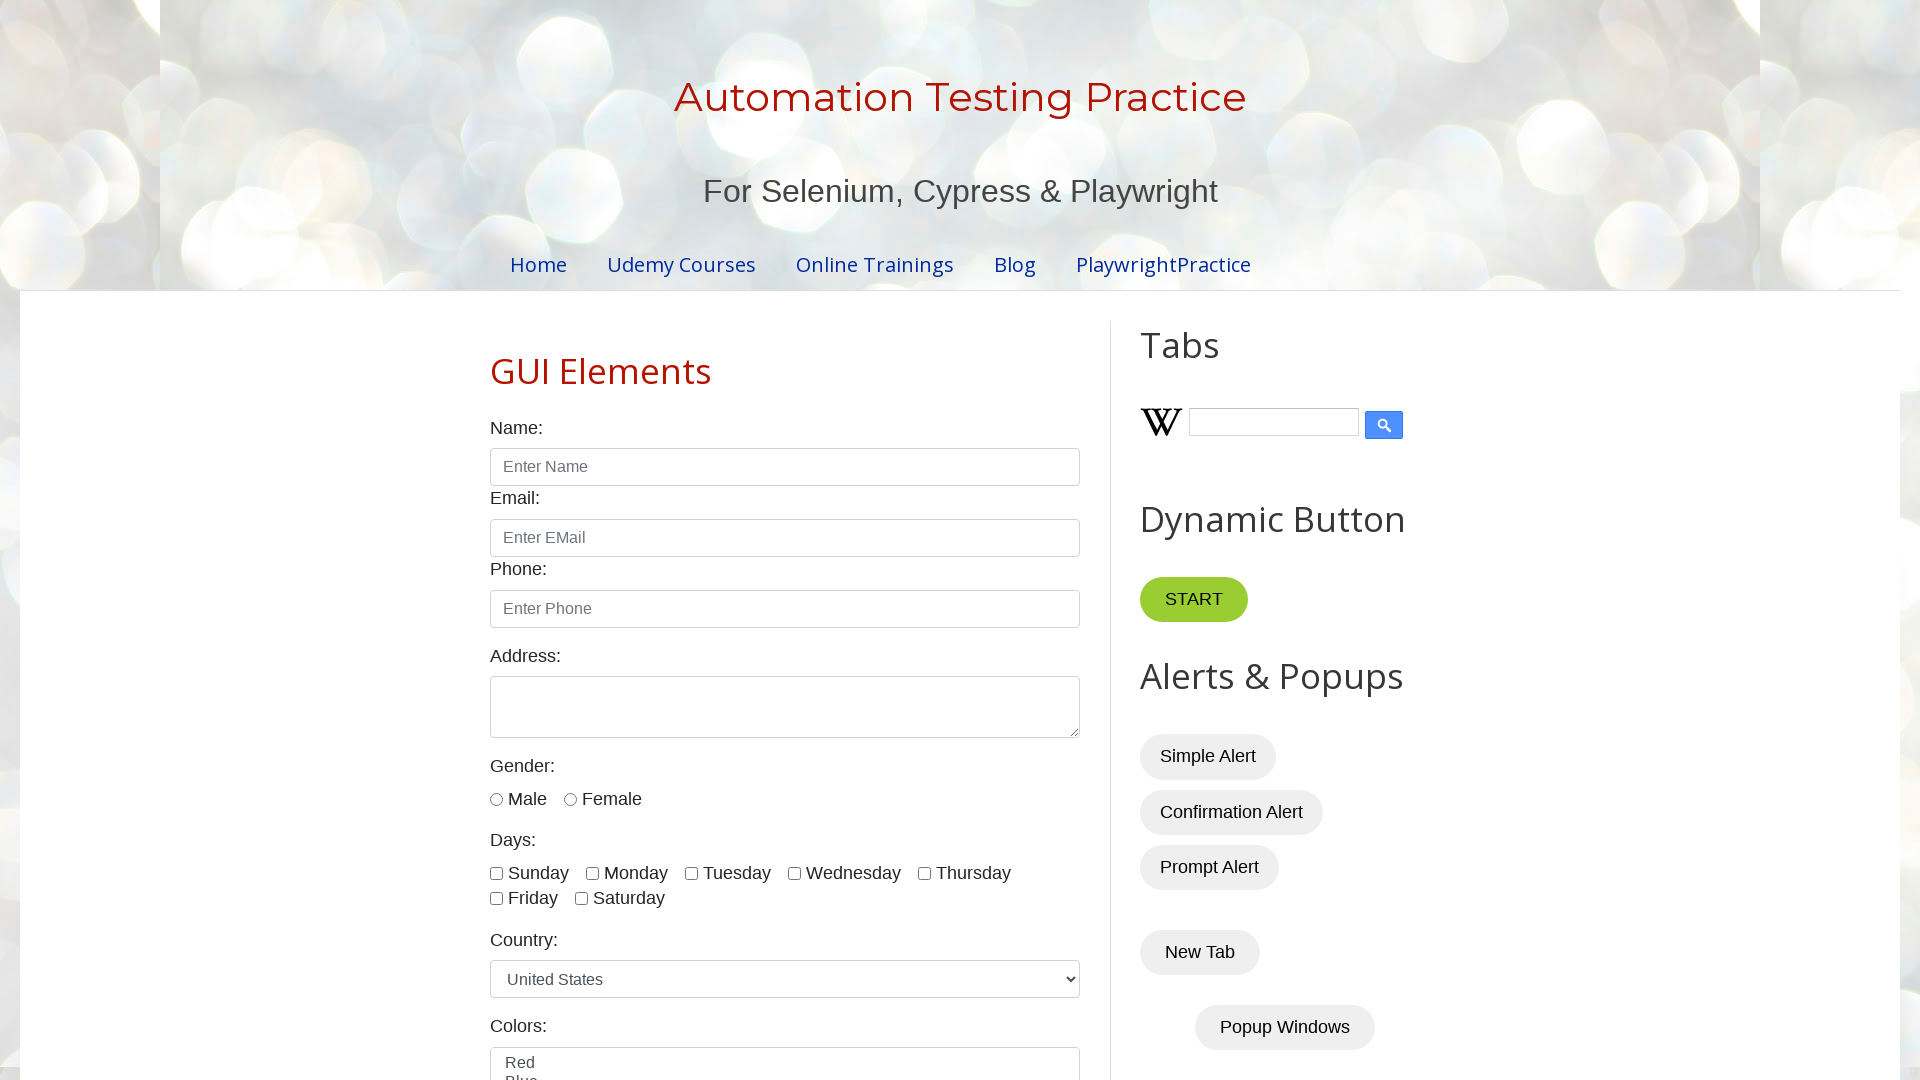

Waited for BookTable to be present
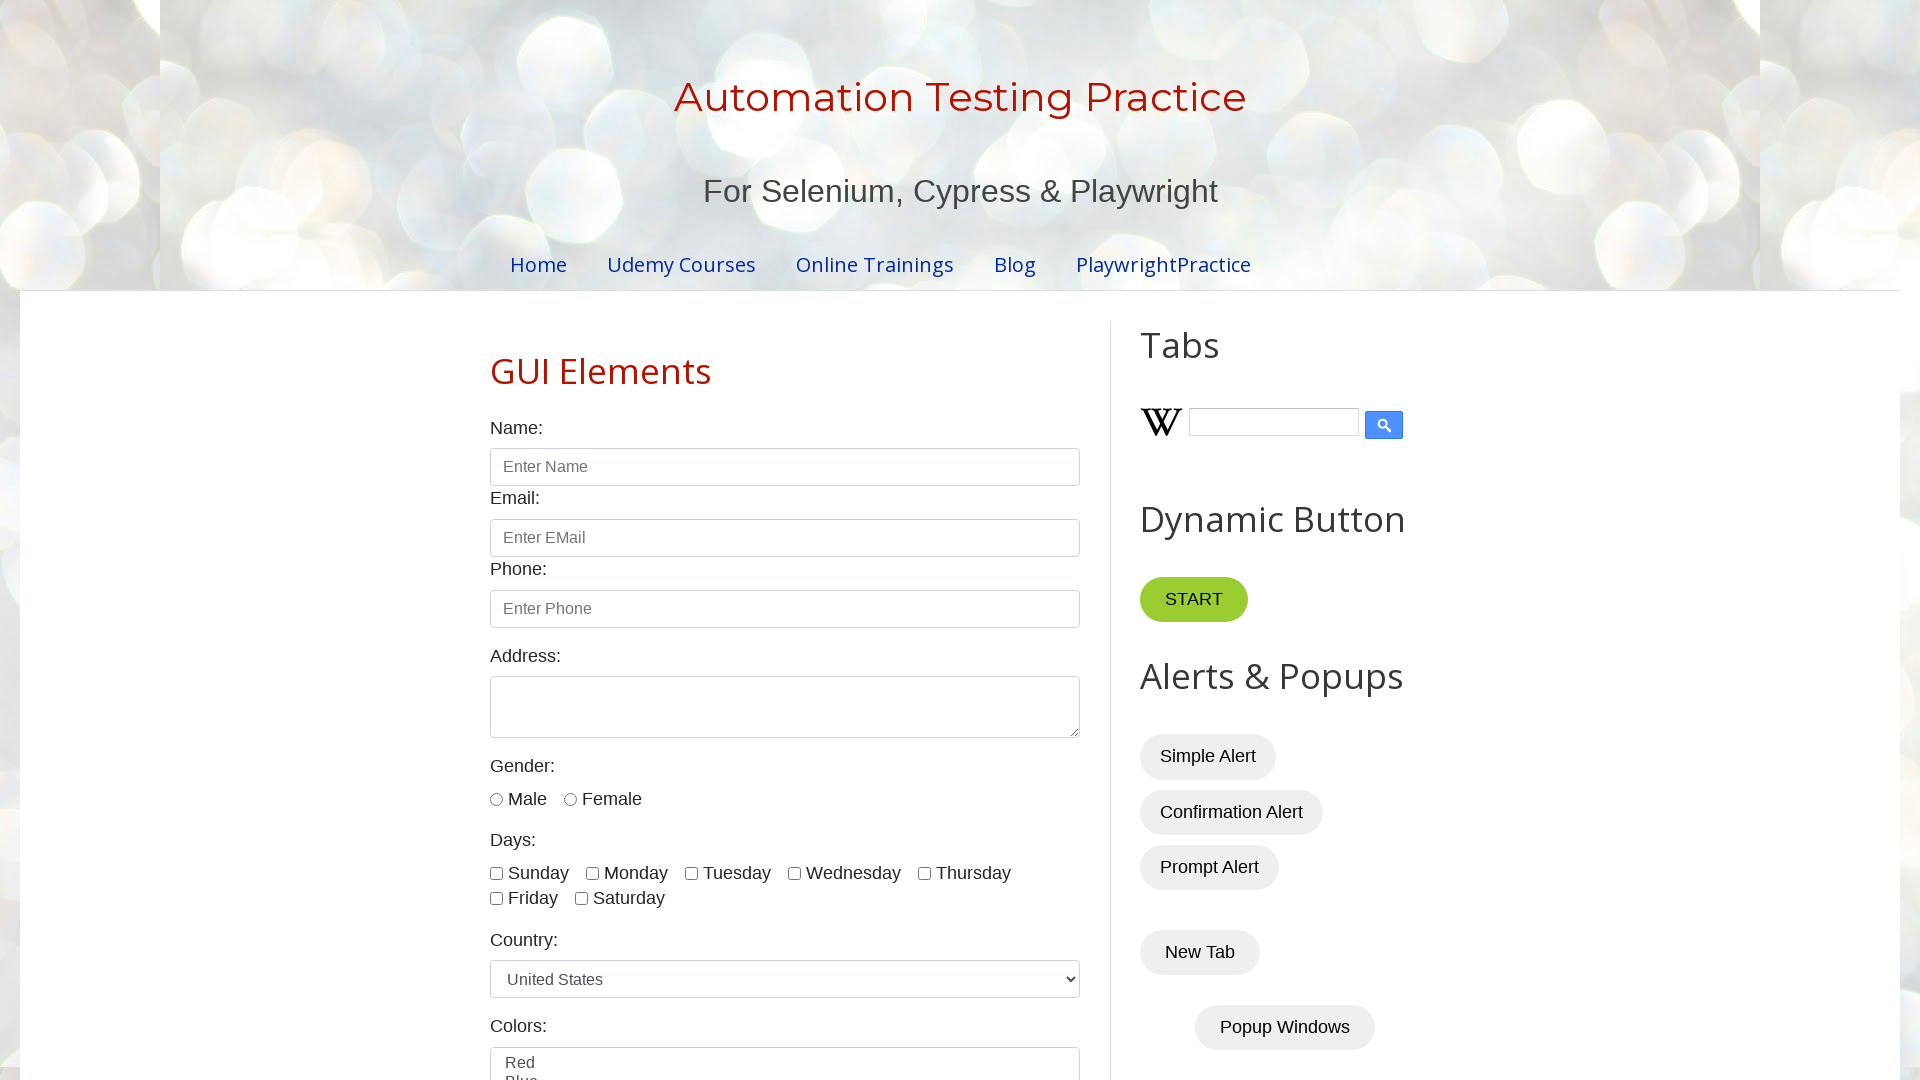

Located all table rows in BookTable
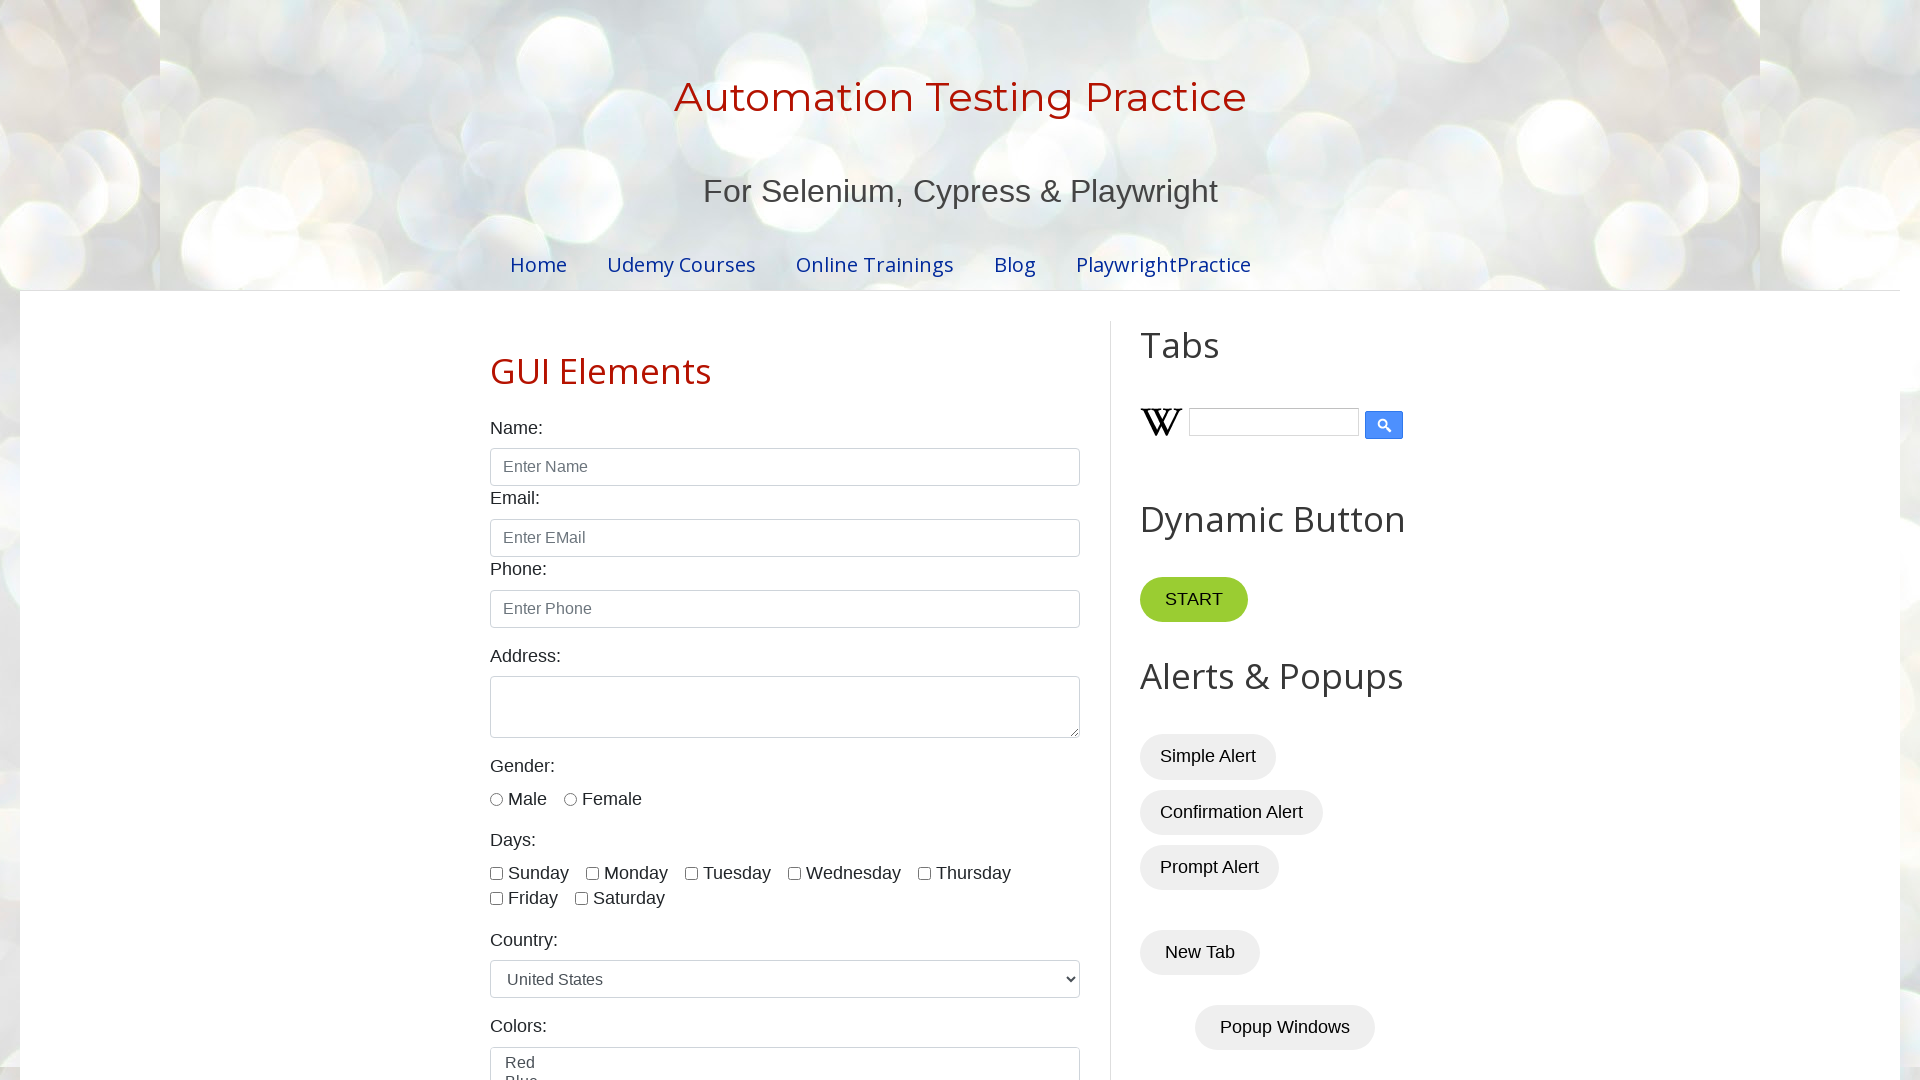

Verified table has rows - assertion passed
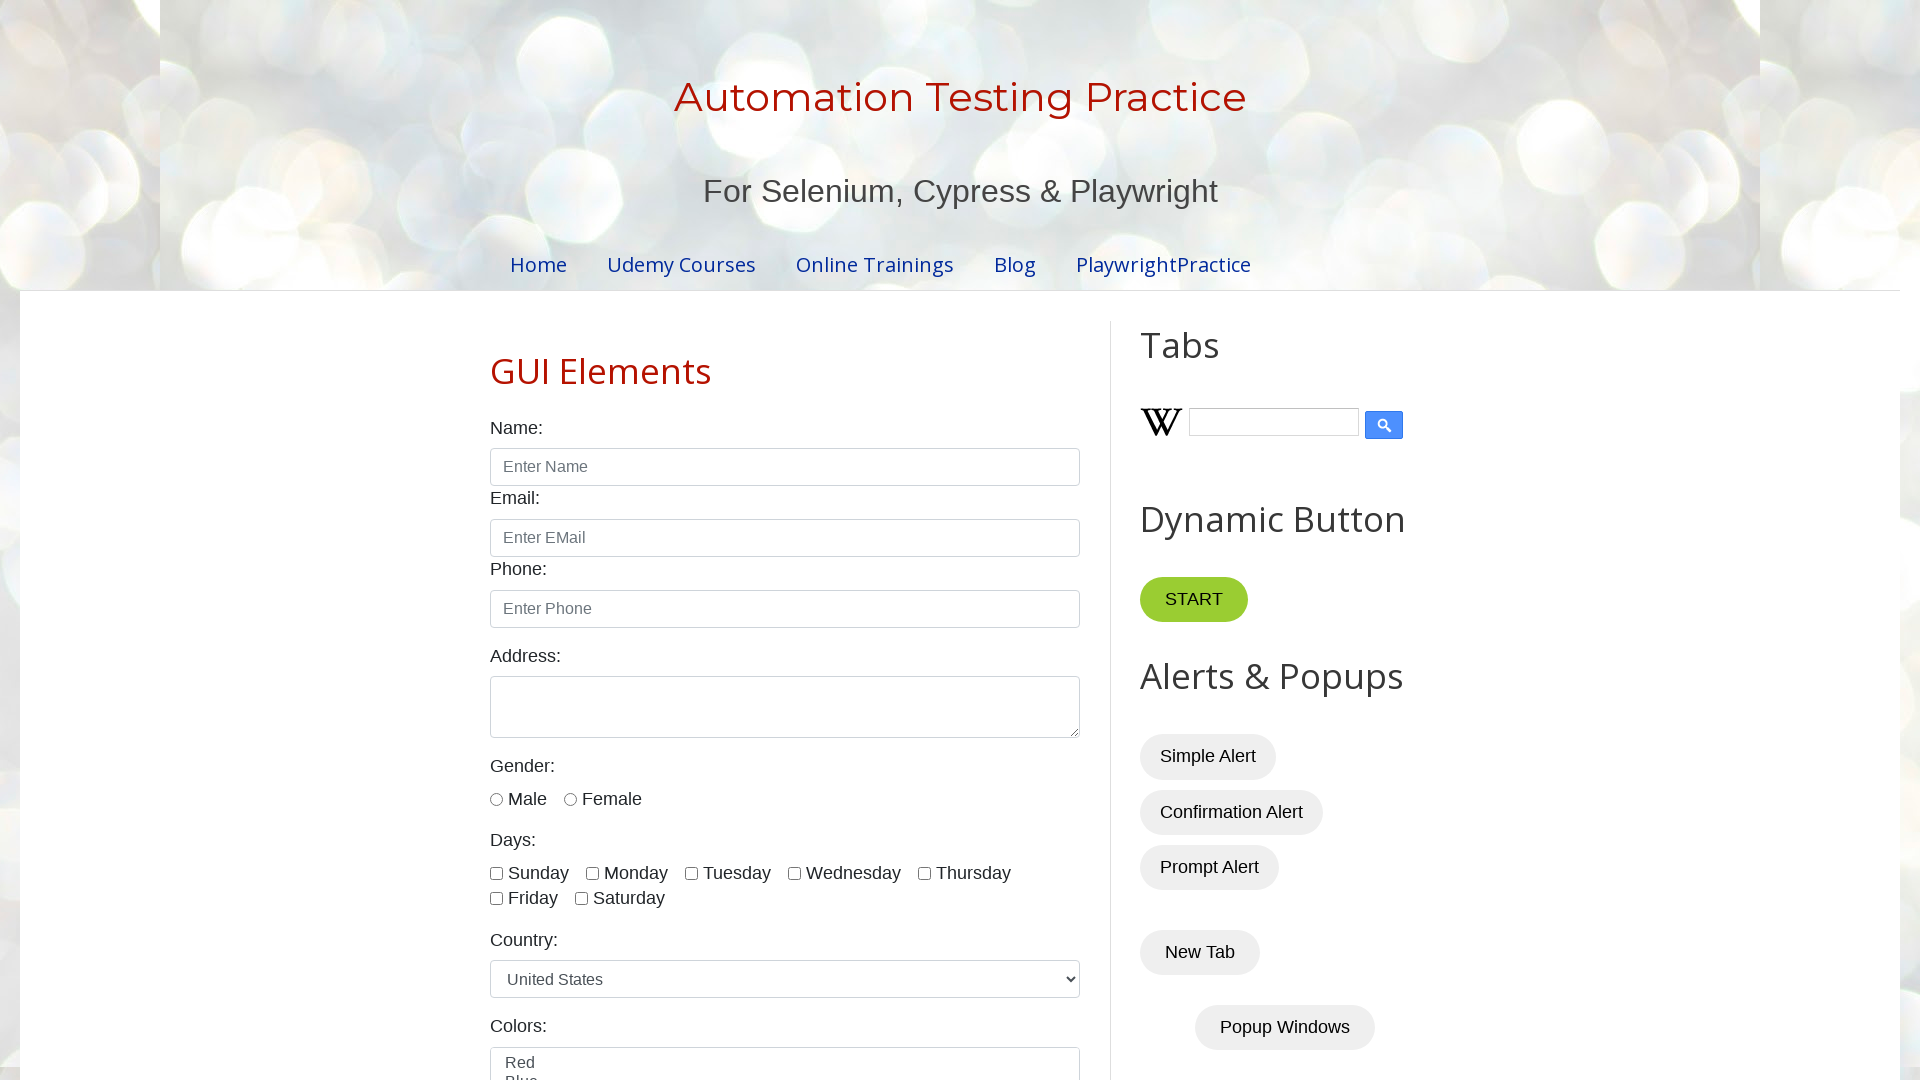

Located all table column headers in BookTable
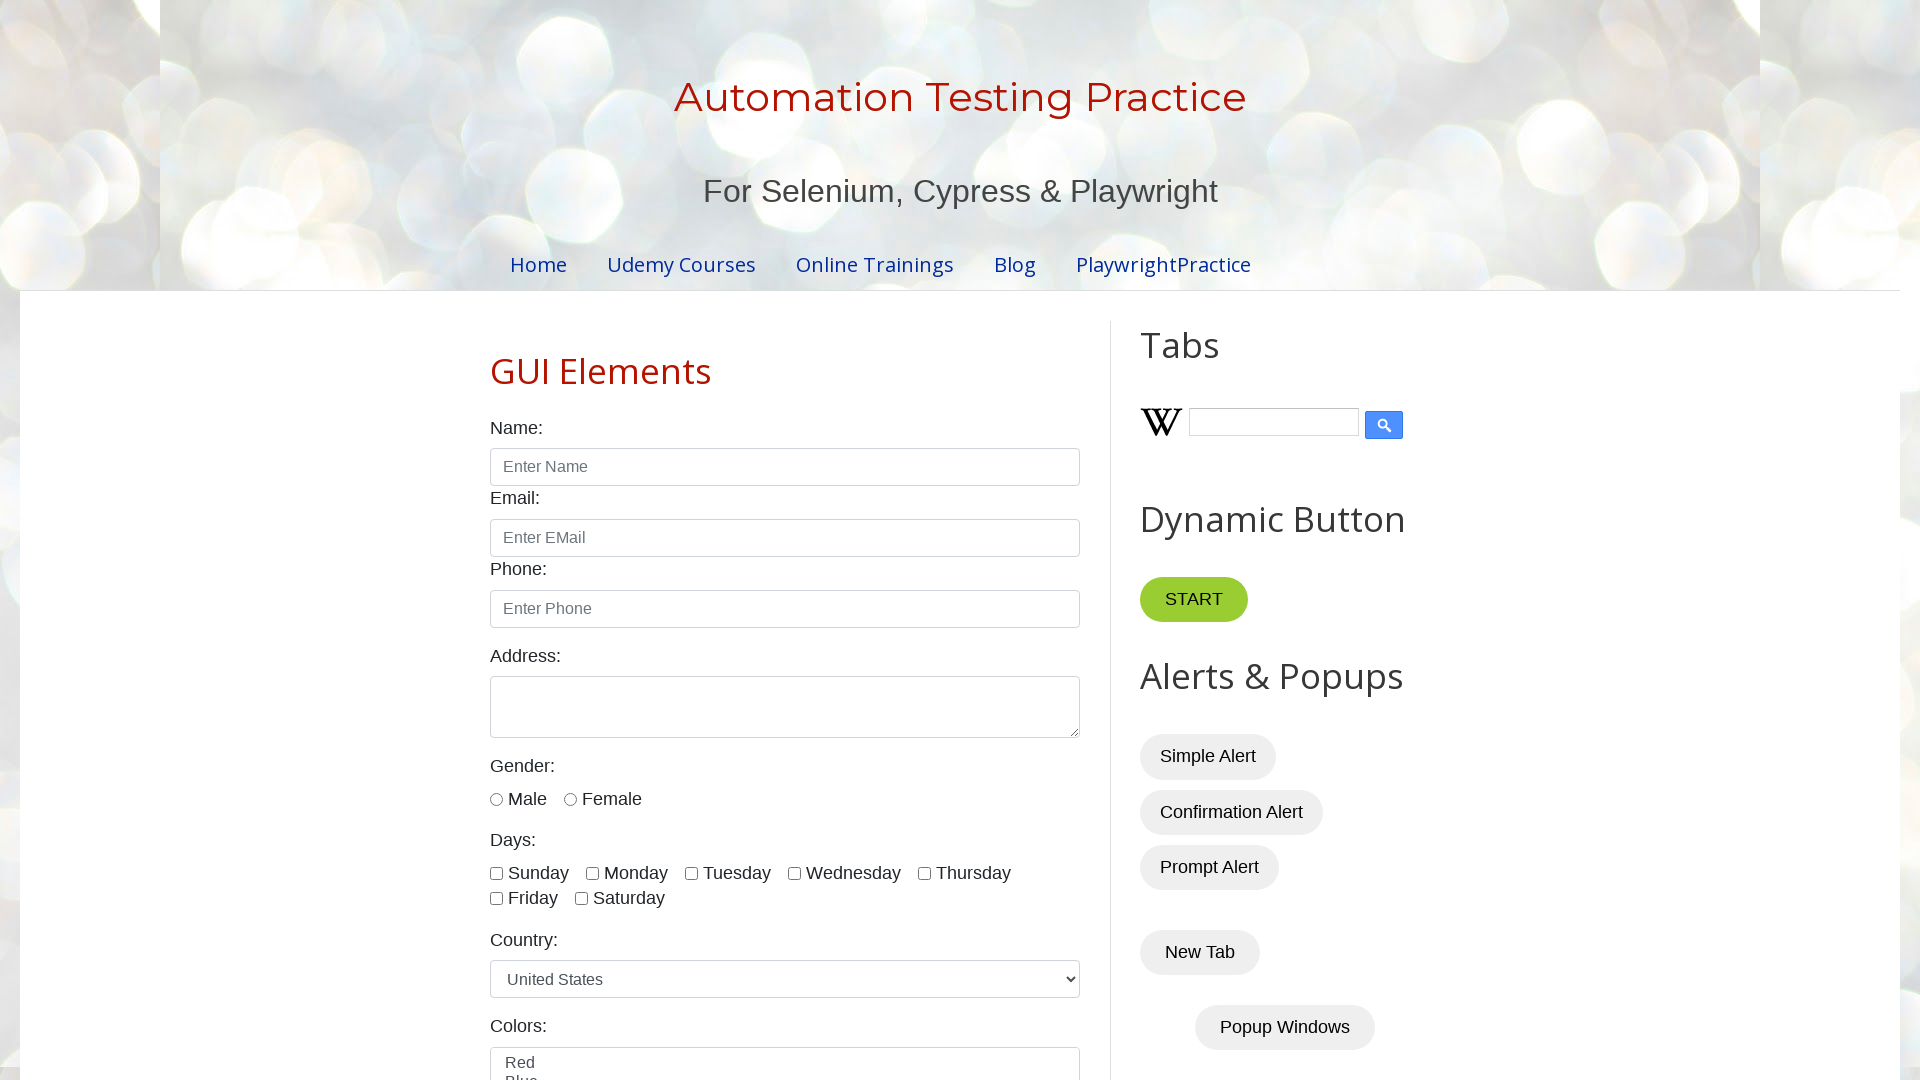

Verified table has columns - assertion passed
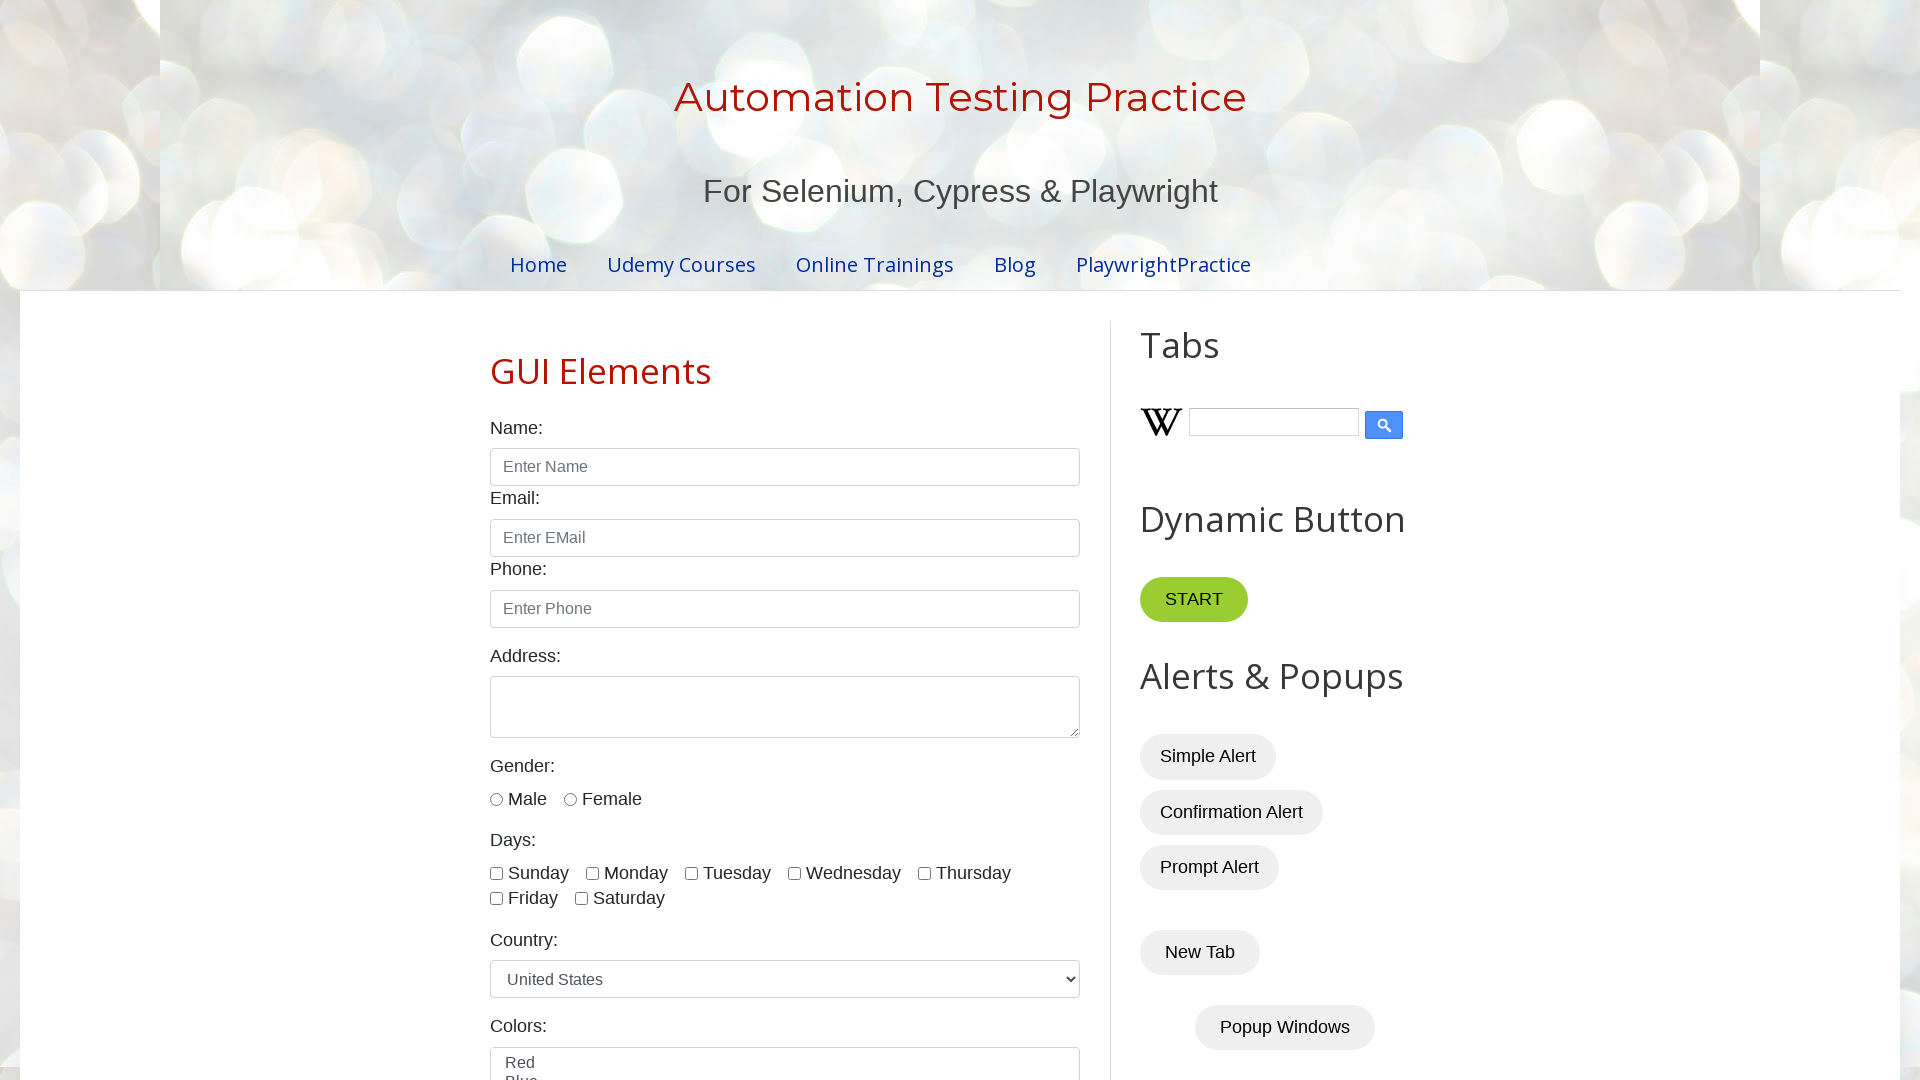

Located first data cell in BookTable (row 2, column 1)
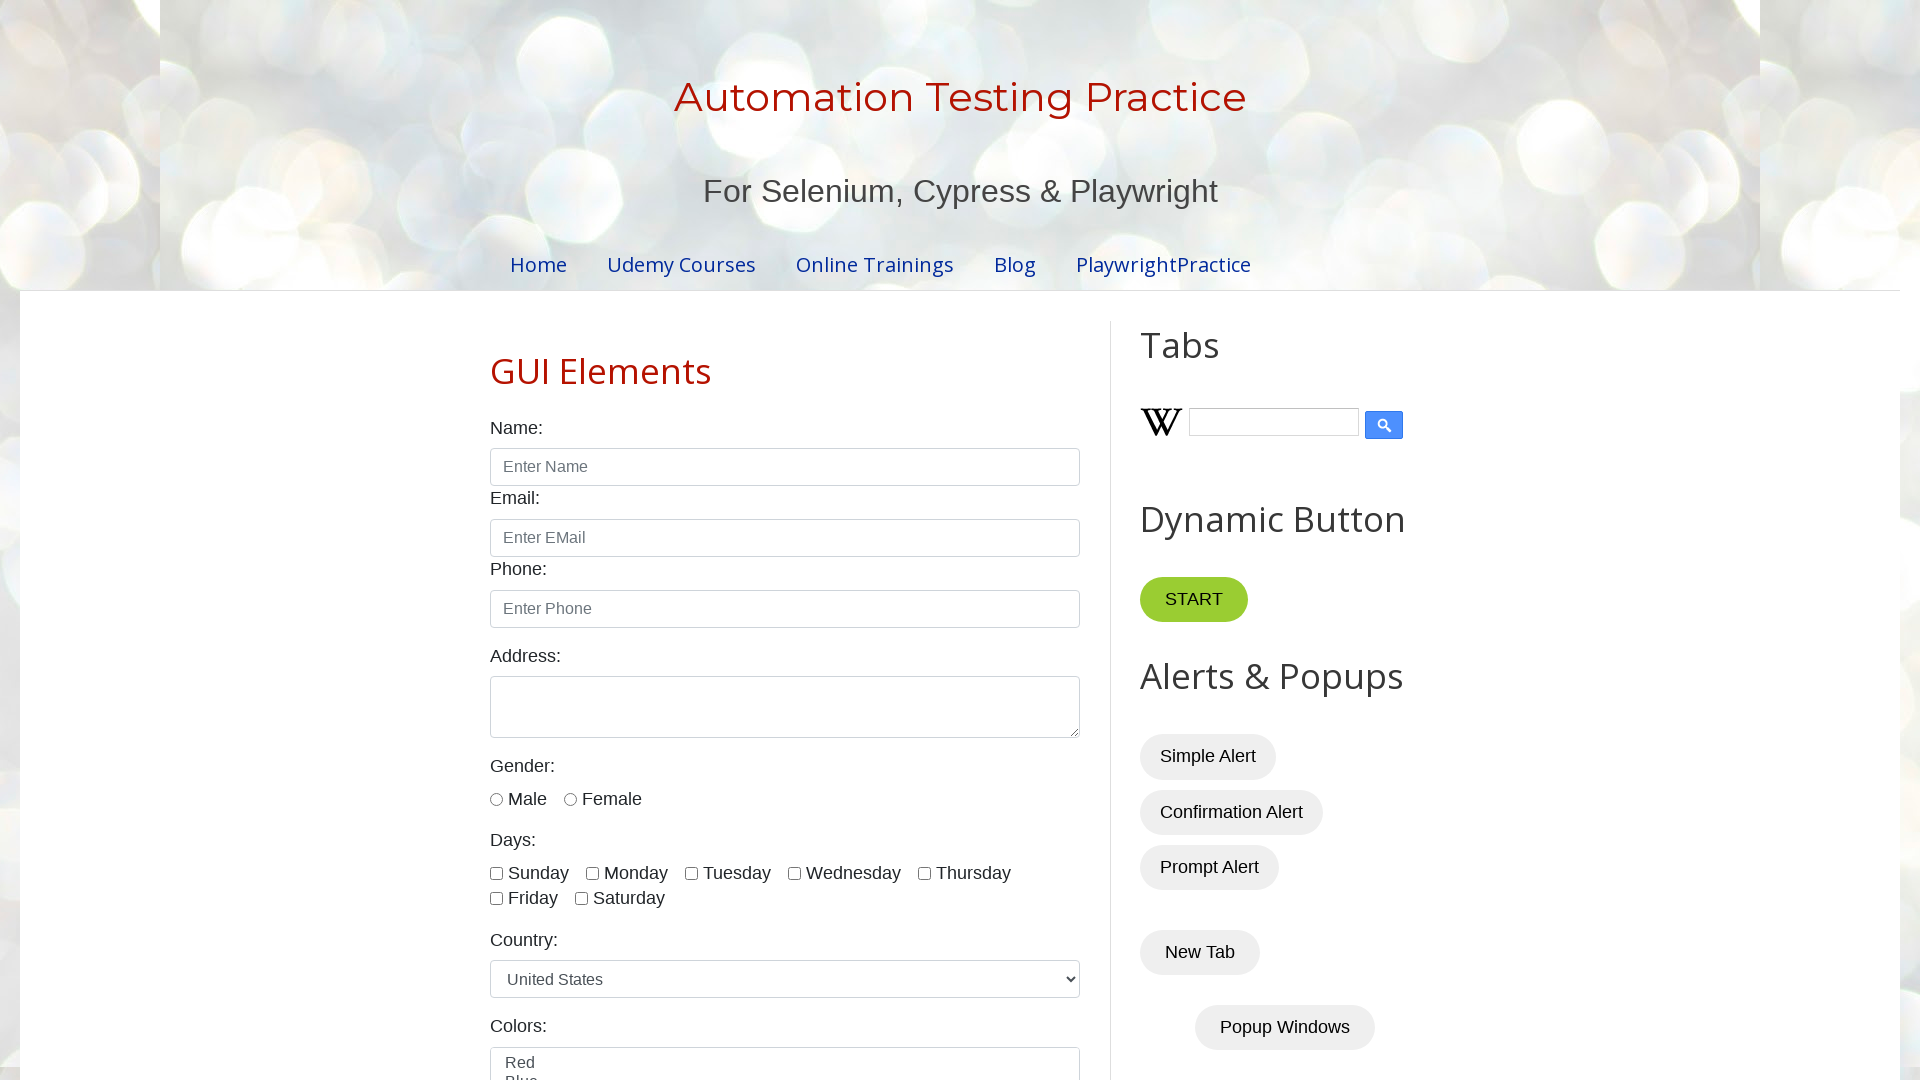

Waited for first data cell to be ready
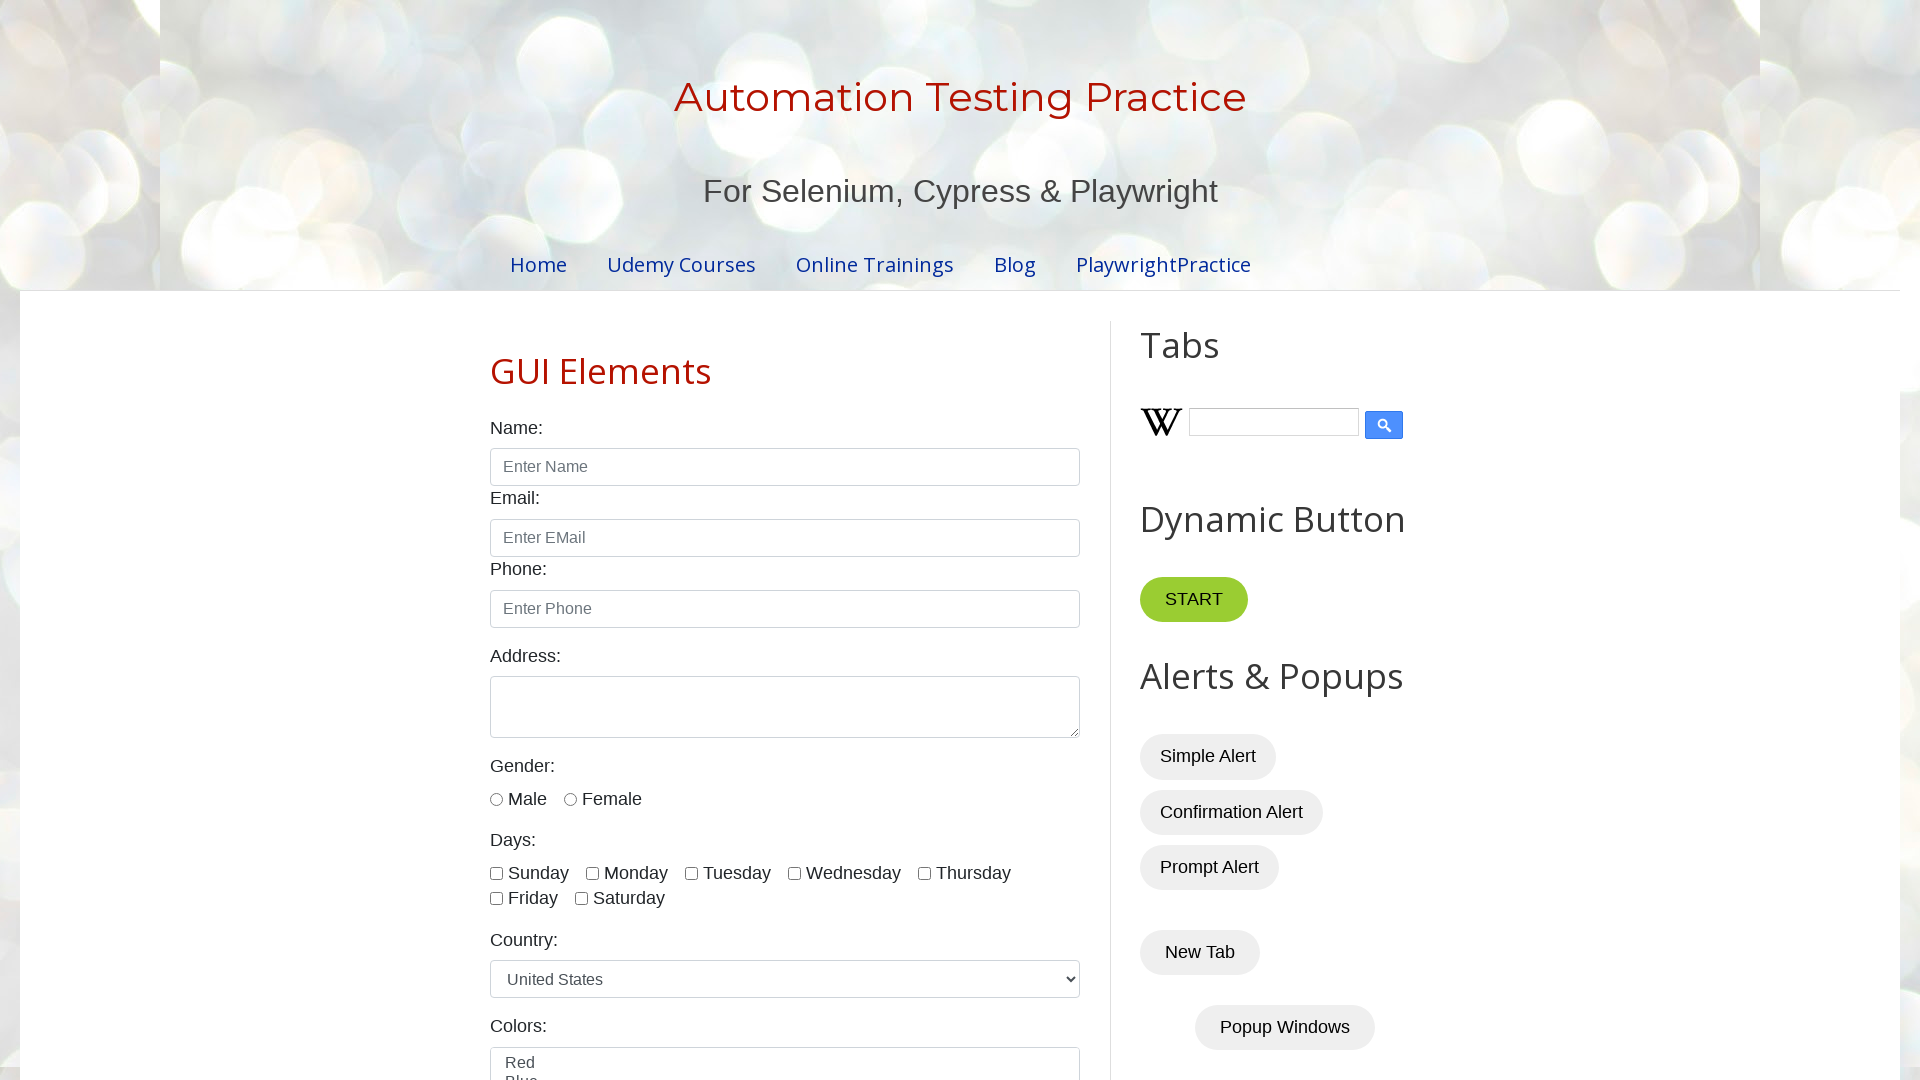

Verified first data cell contains content - assertion passed
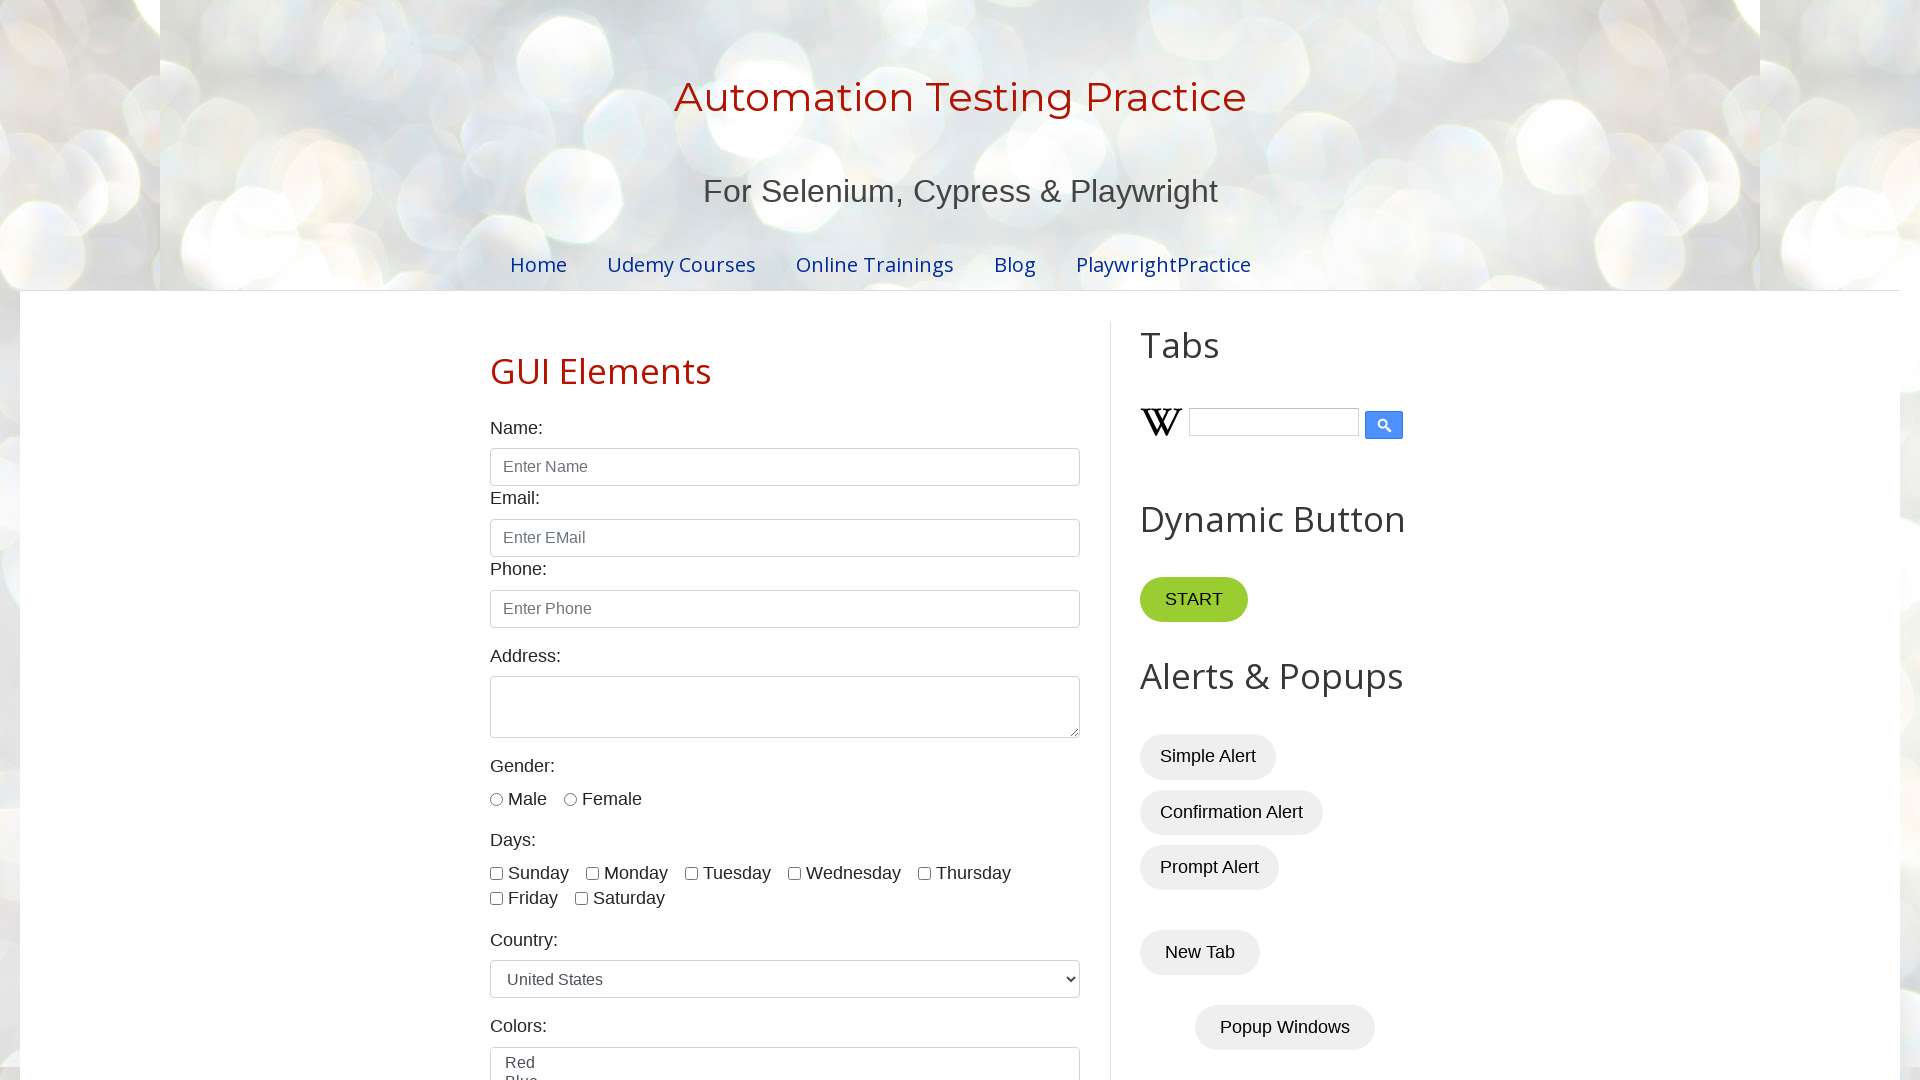

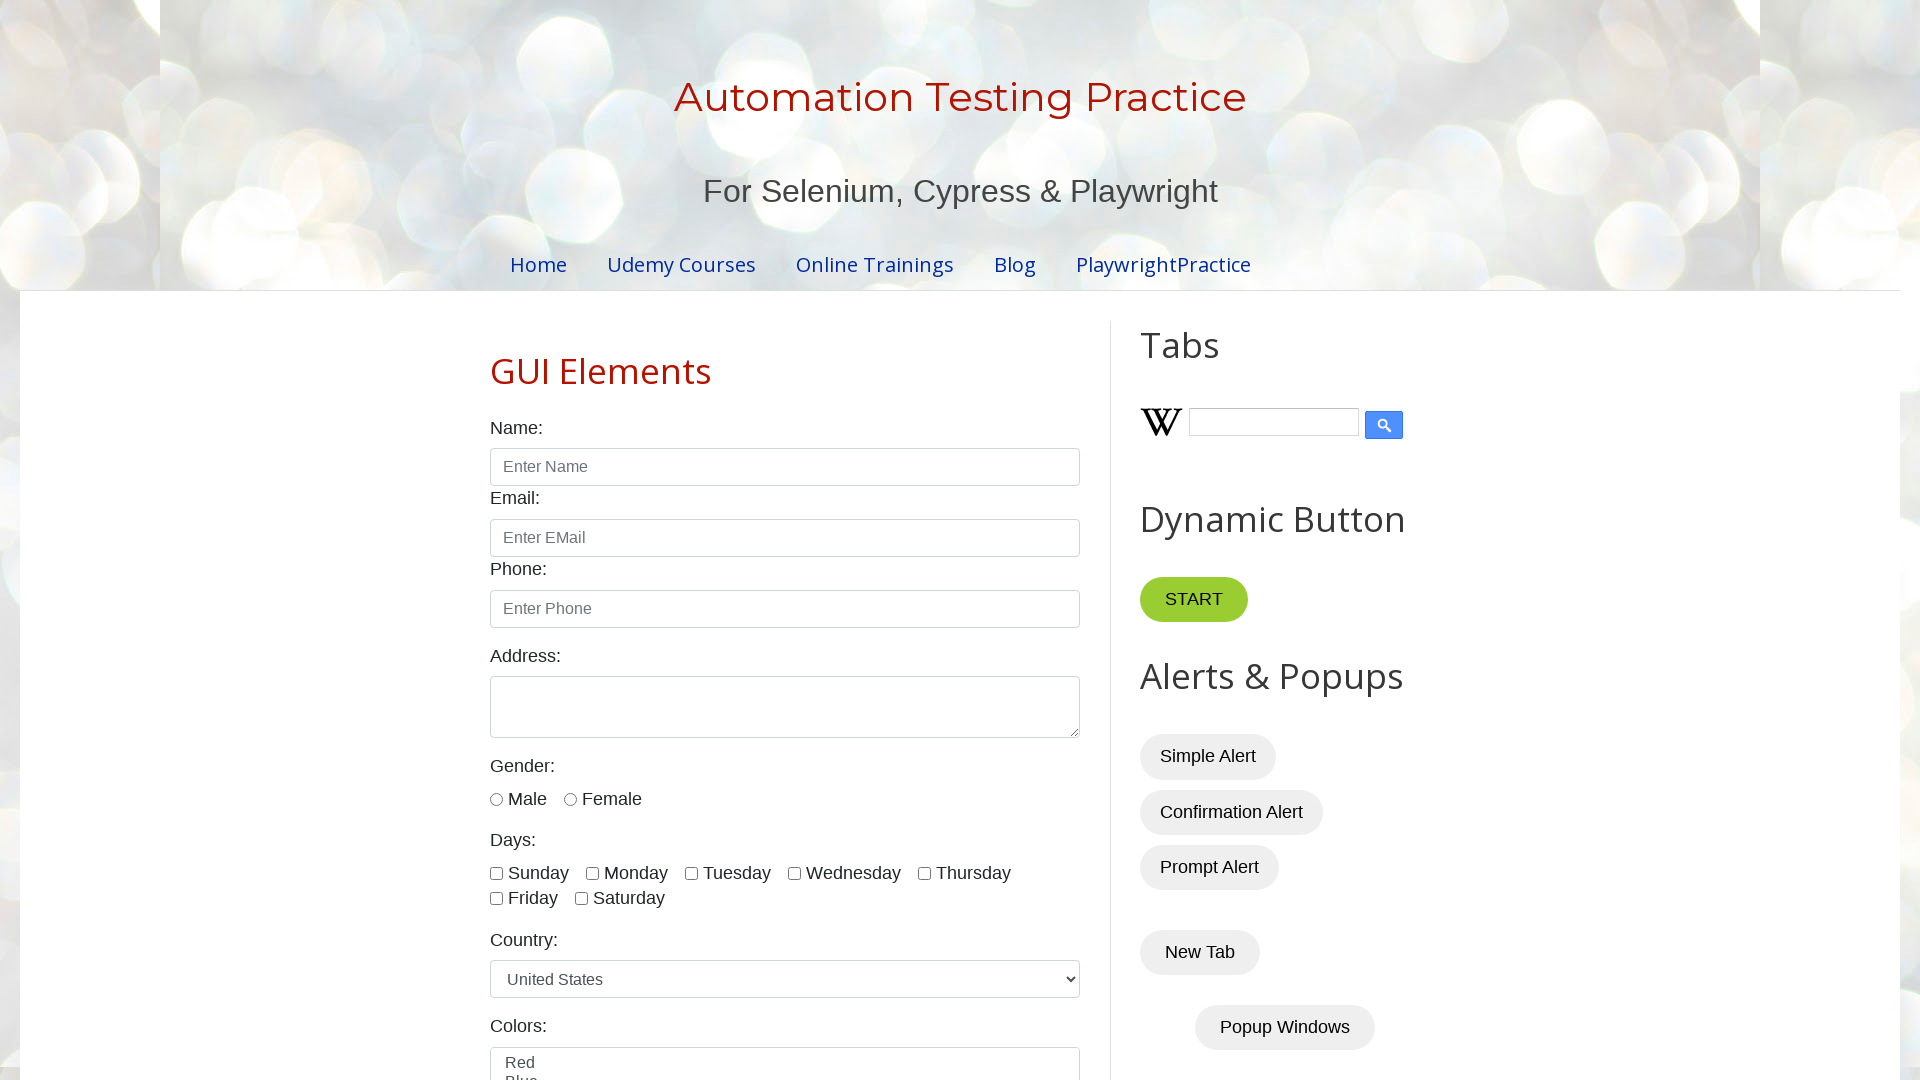